Tests dynamic content loading by clicking a start button and waiting for hidden content to become visible, demonstrating handling of dynamically loaded elements.

Starting URL: https://the-internet.herokuapp.com/dynamic_loading/1

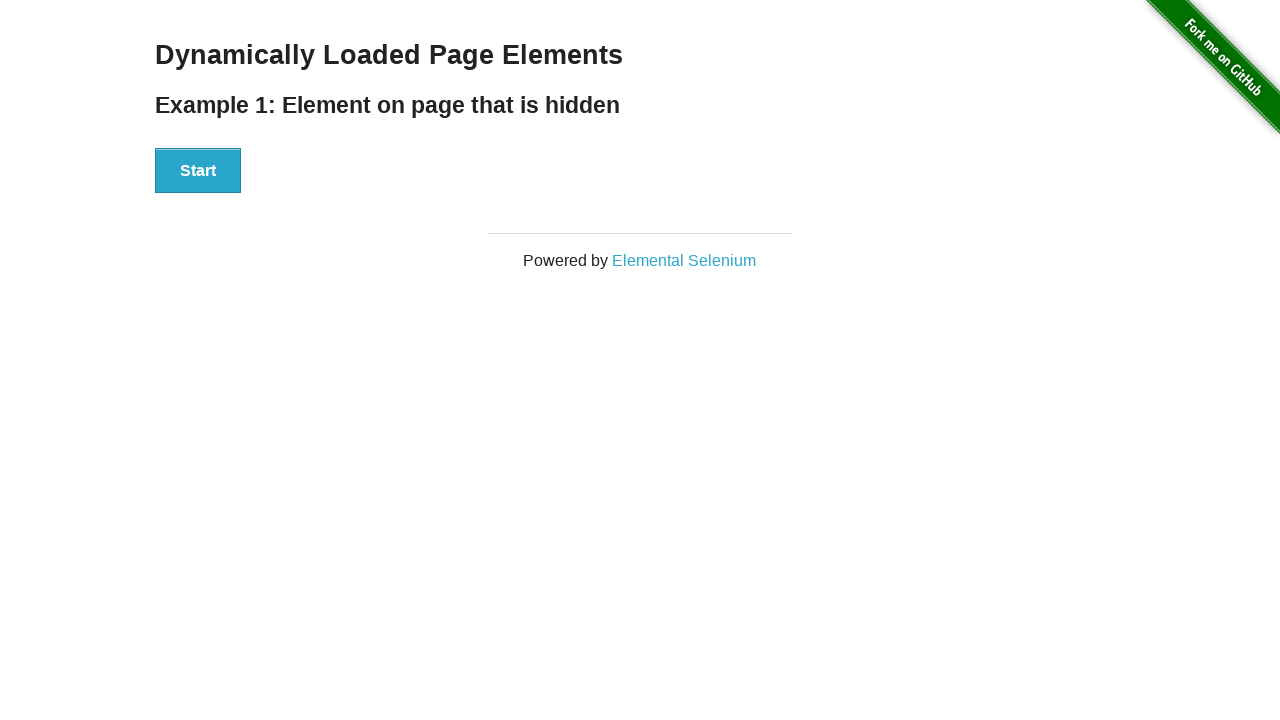

Clicked Start button to trigger dynamic content loading at (198, 171) on #start button
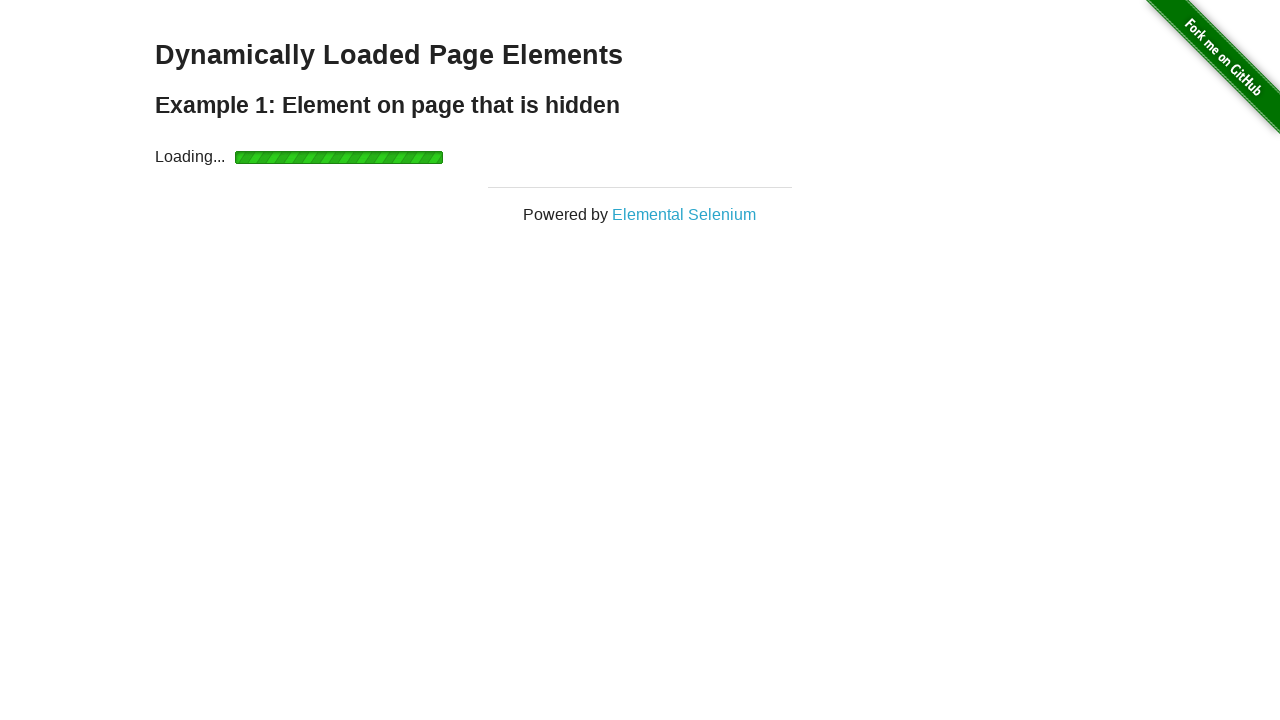

Dynamically loaded content became visible
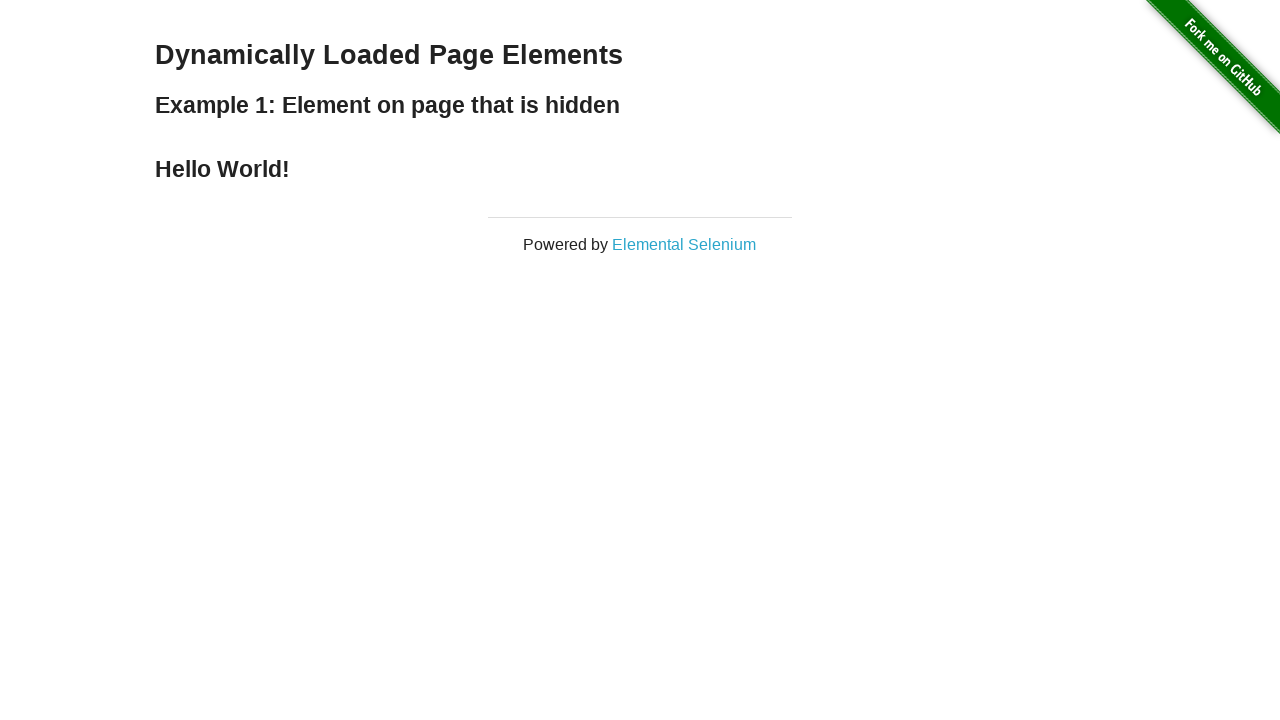

Retrieved text content from loaded element
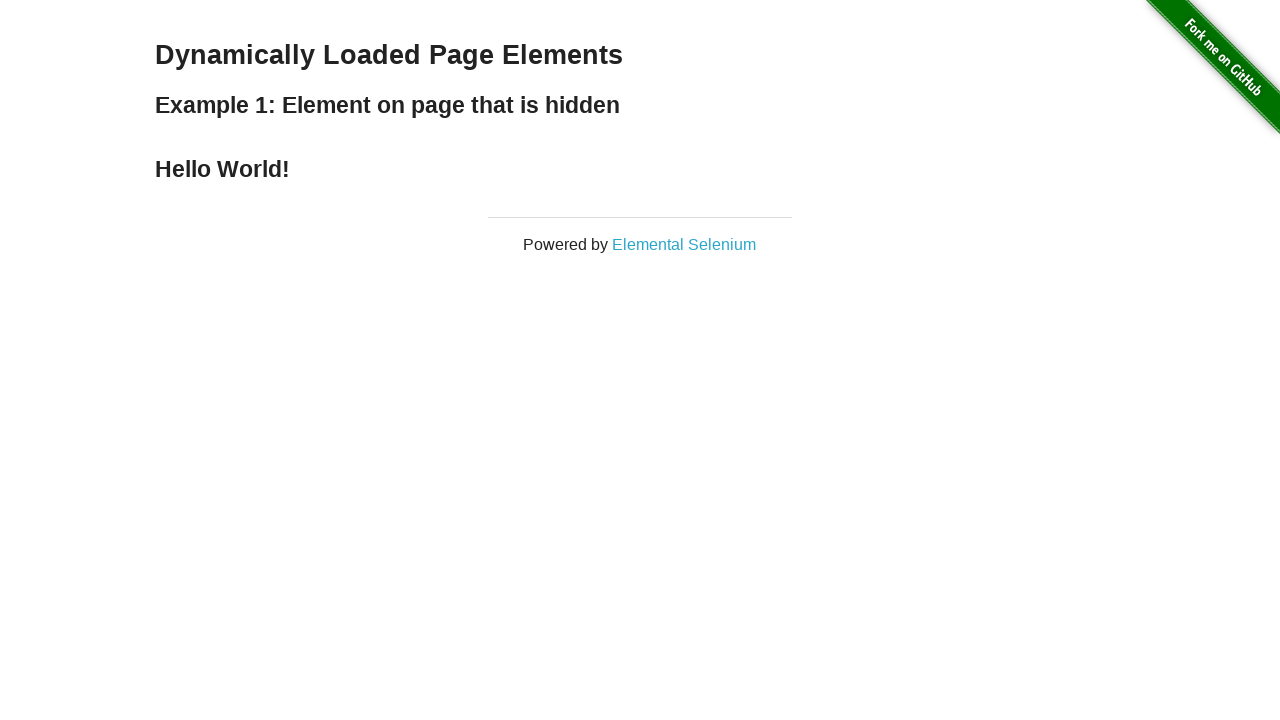

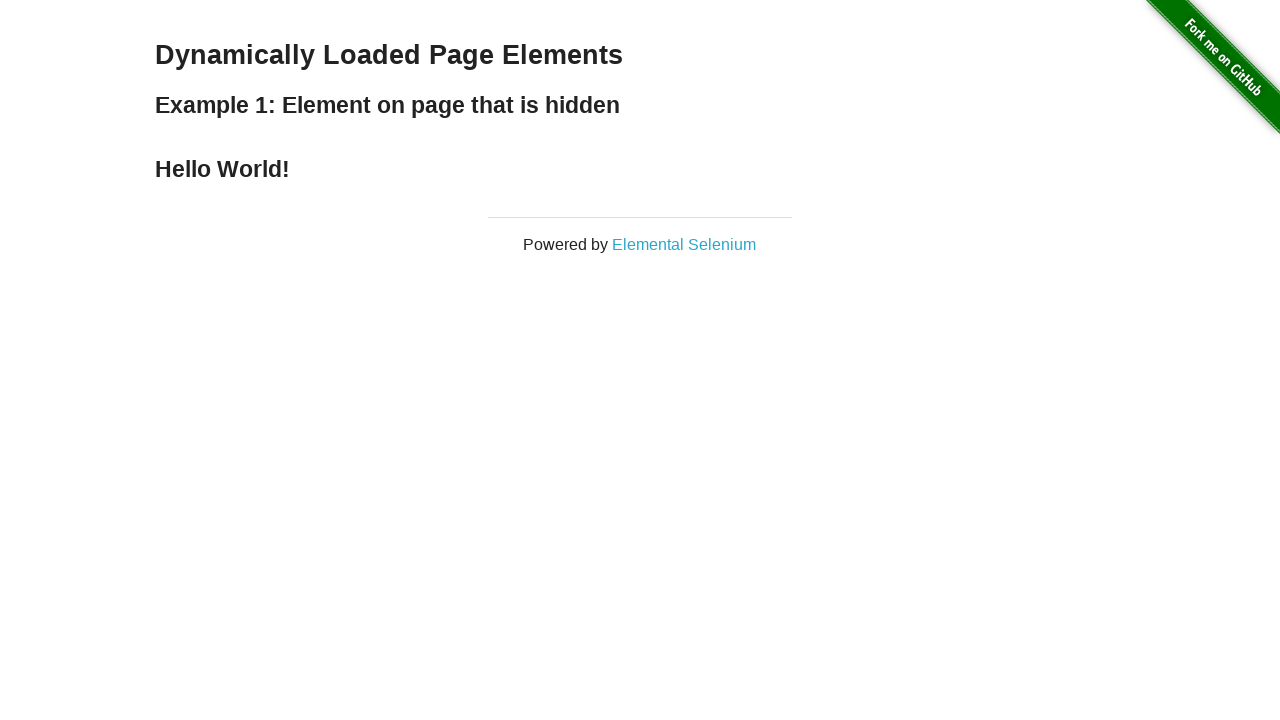